Creates a new paste on Pastebin by filling in the paste content, selecting a 10-minute expiration time, entering a paste name, and clicking the create button.

Starting URL: https://pastebin.com/

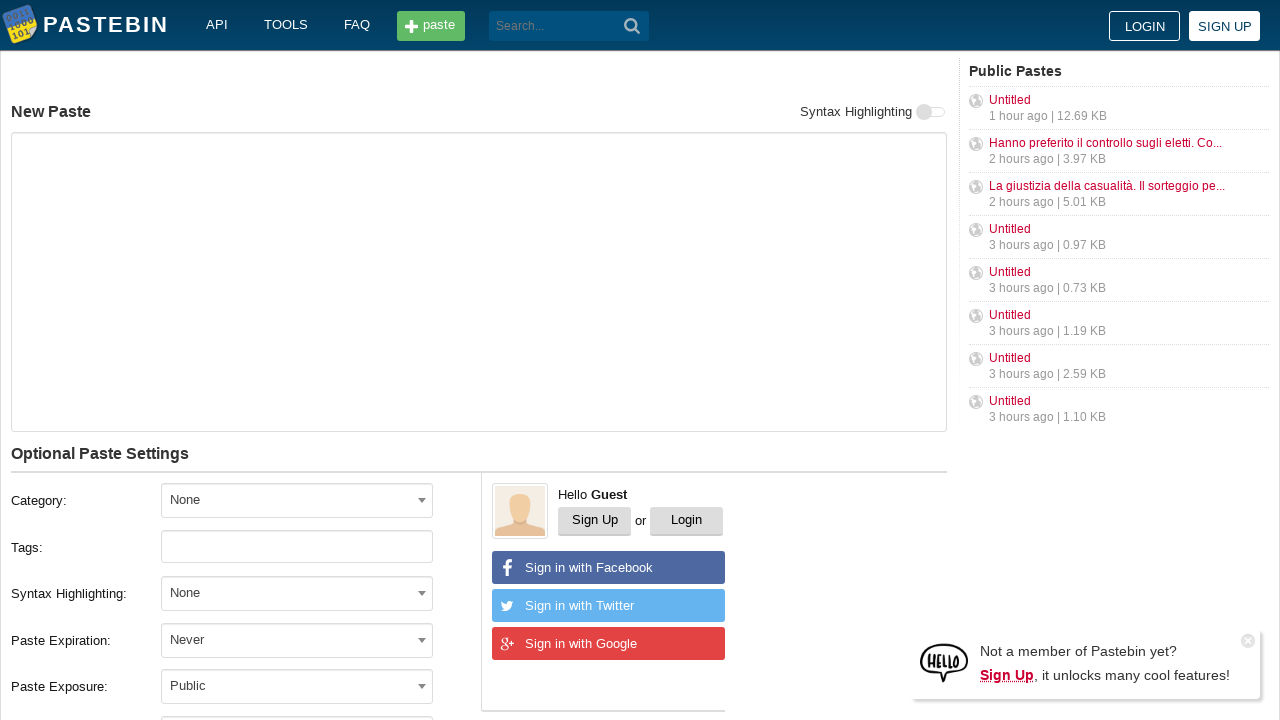

Paste form loaded and ready
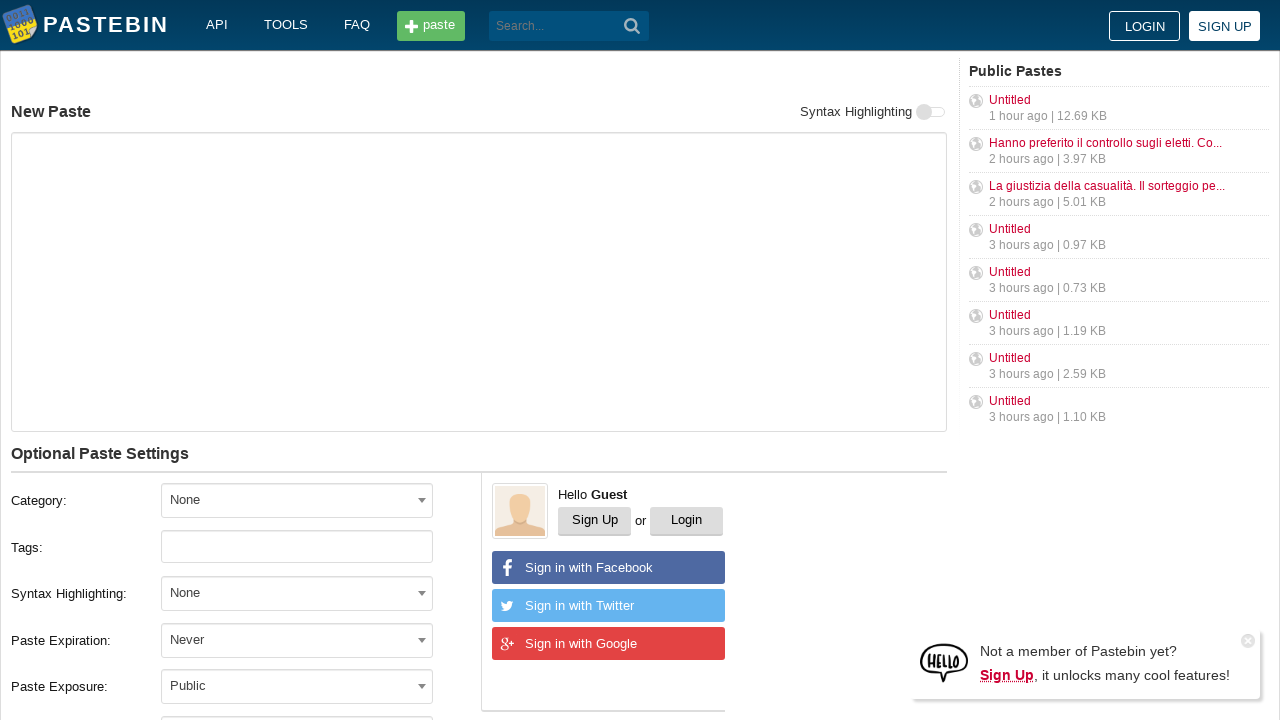

Filled paste content with sample text on #postform-text
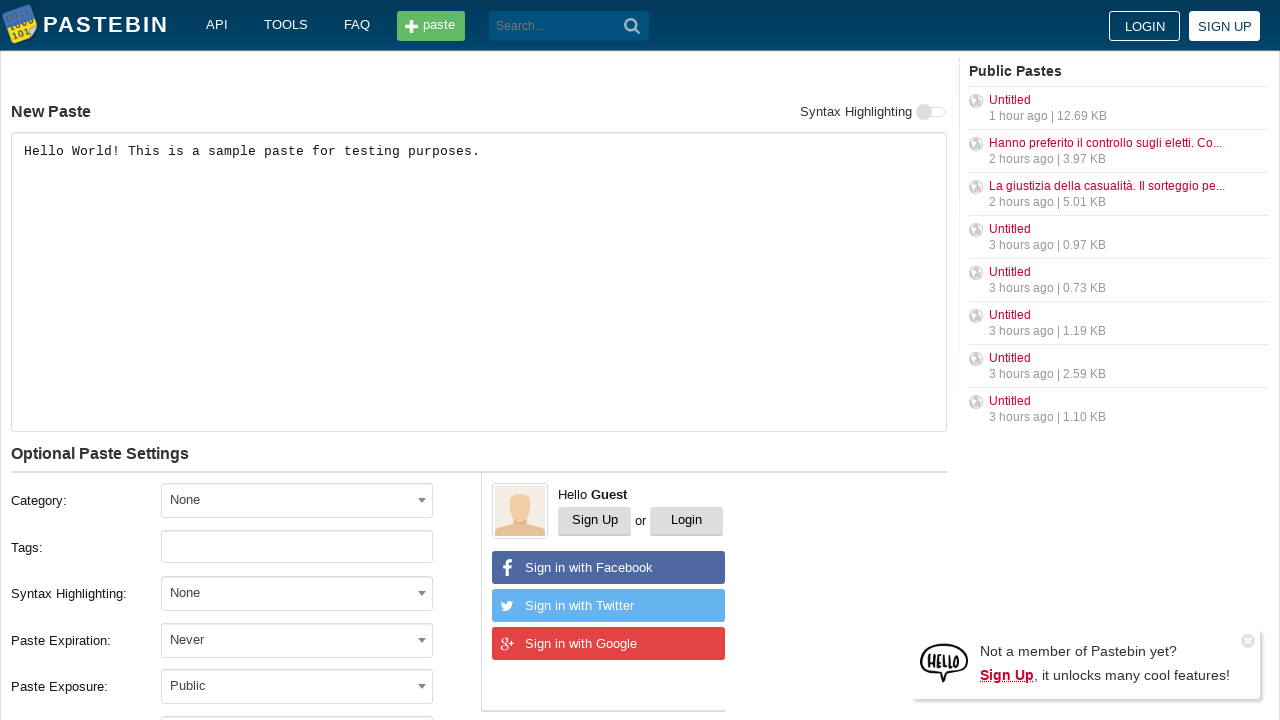

Clicked expiration dropdown to open options at (297, 640) on #select2-postform-expiration-container
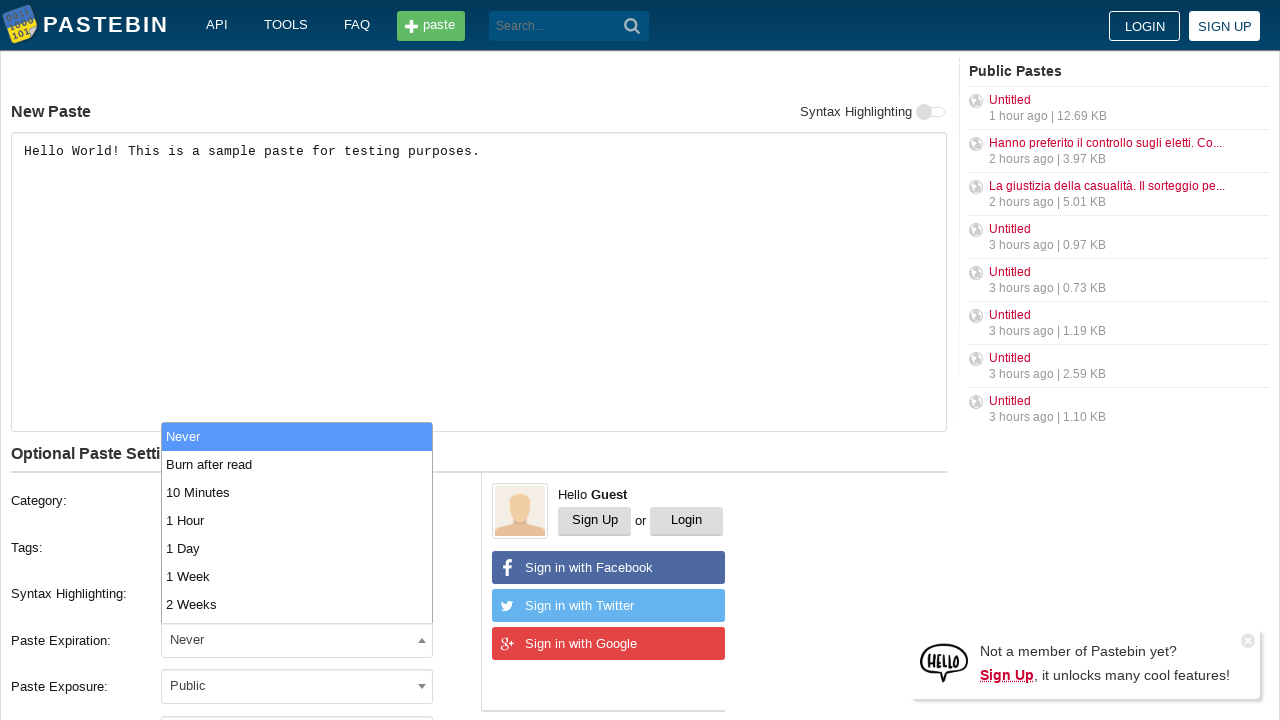

Selected 10 Minutes expiration time at (297, 492) on li:text('10 Minutes')
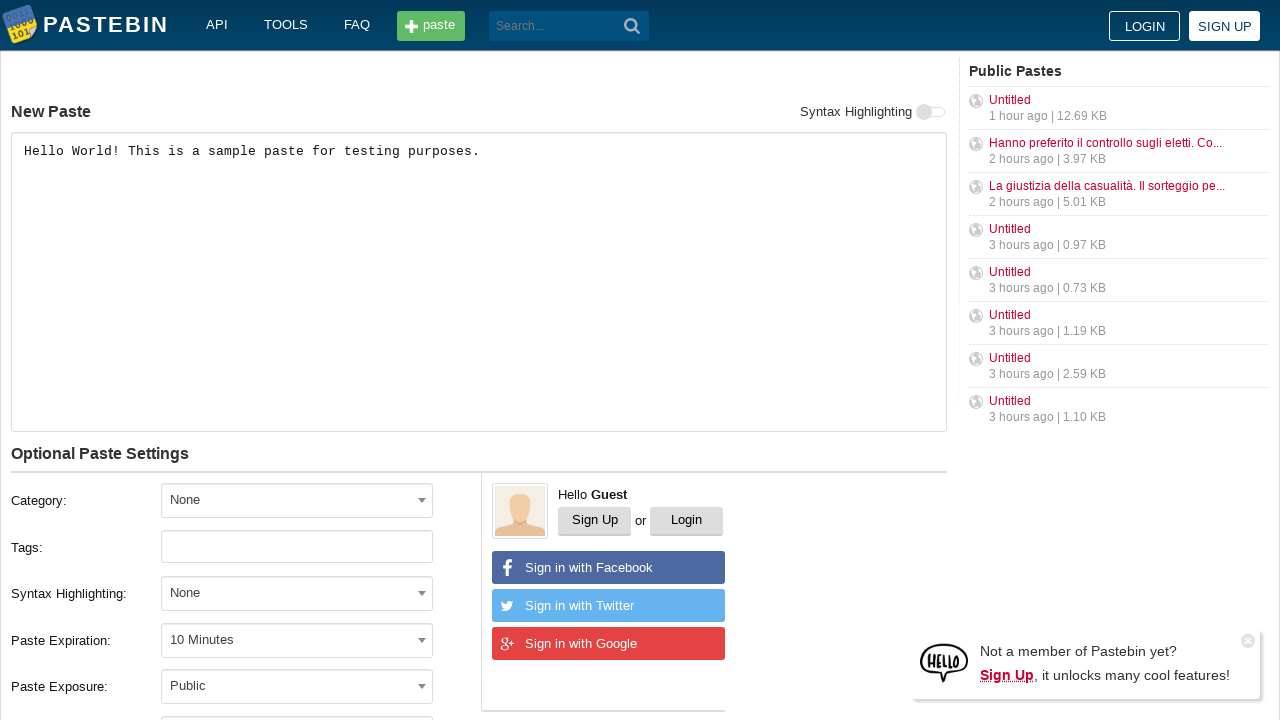

Entered paste name 'TestPaste_2024' on #postform-name
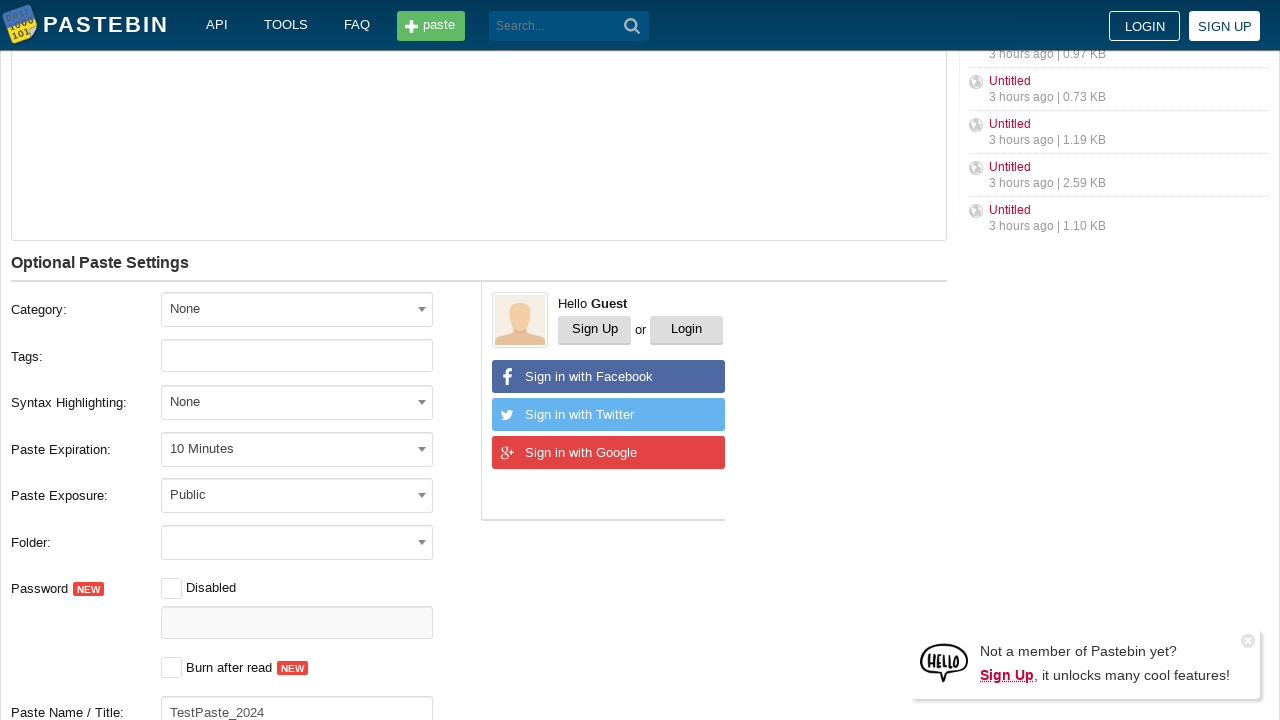

Clicked Create New Paste button to submit the form at (240, 400) on button:text('Create New Paste')
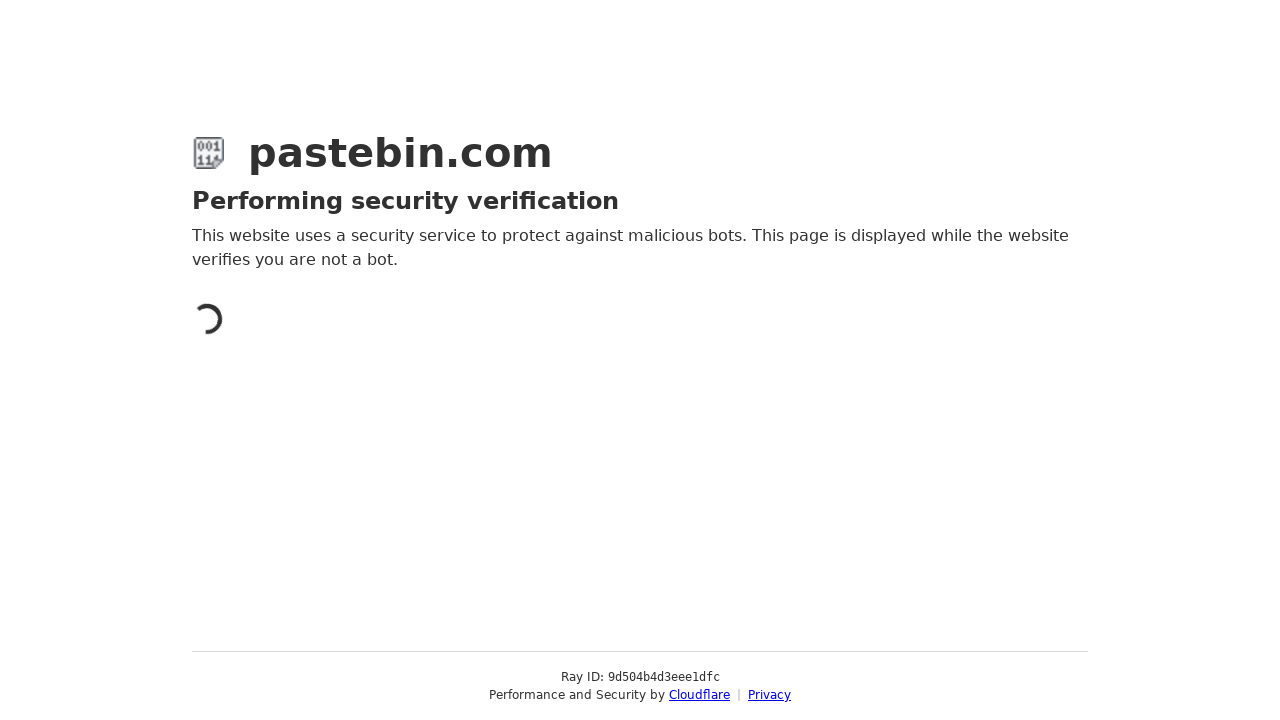

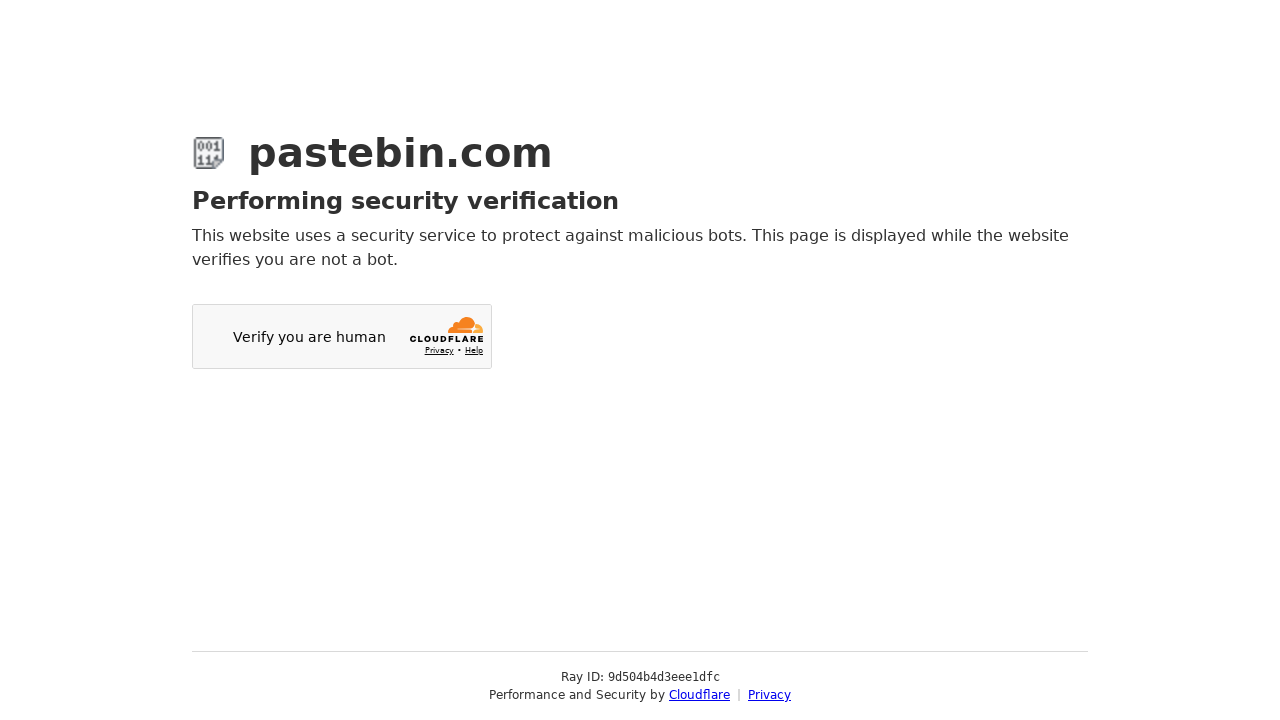